Tests the functionality of expanding a novel's description by clicking the "read more" button and waiting for the full content to display

Starting URL: https://ar-no.com/novel/%d8%a7%d9%84%d9%82%d8%b3-%d8%a7%d9%84%d9%85%d8%ac%d9%86%d9%88%d9%86/

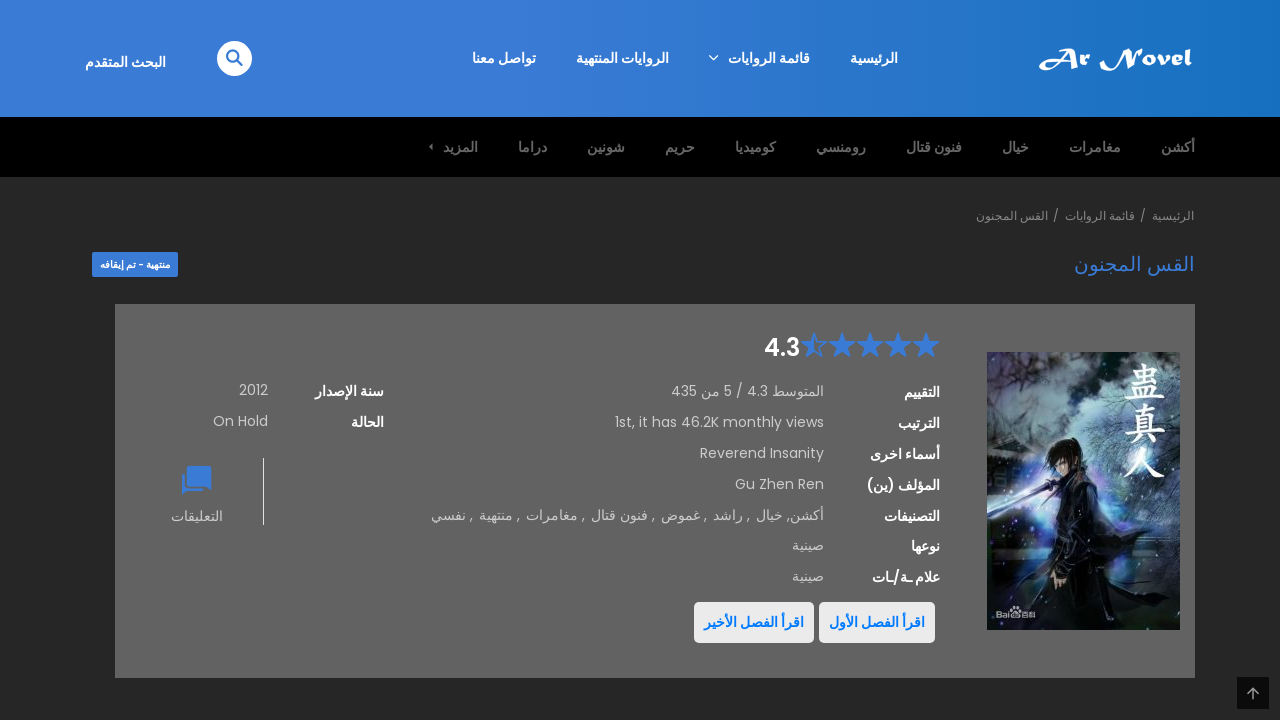

Waited for 'read more' button to be present
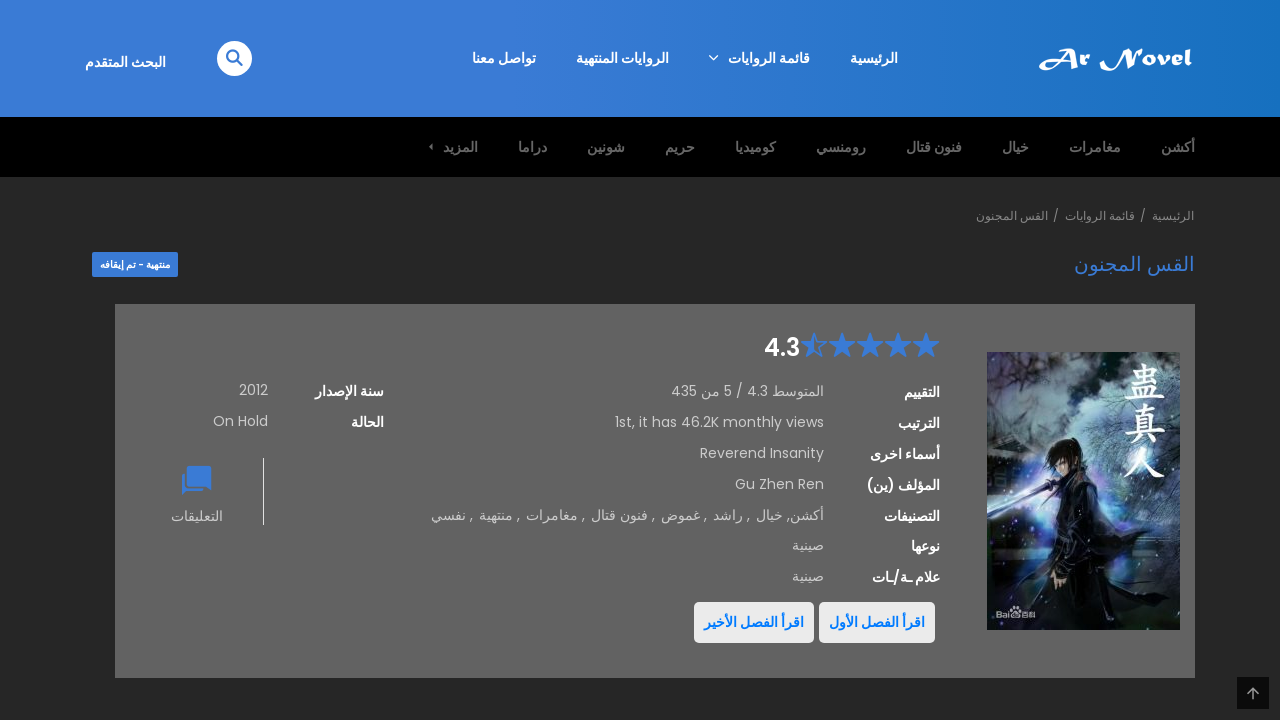

Clicked 'read more' button to expand novel description at (830, 360) on span.btn.btn-link.content-readmore.less
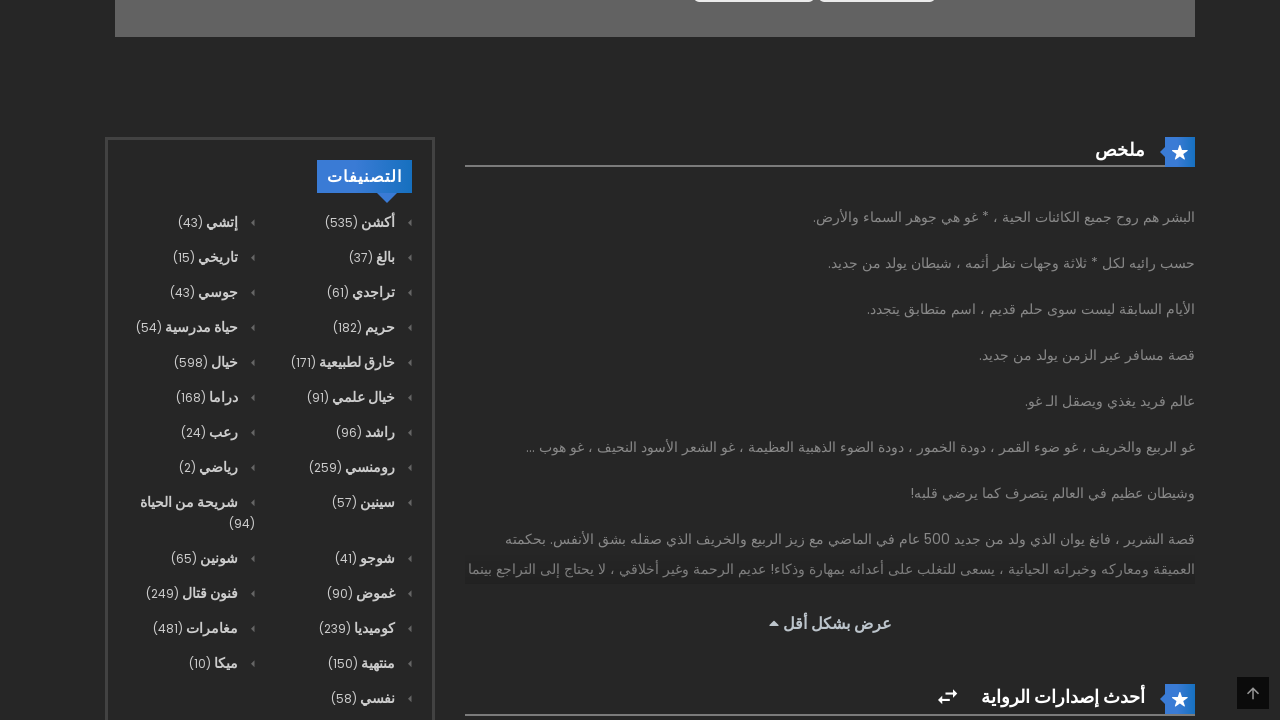

Waited for expanded description content to display
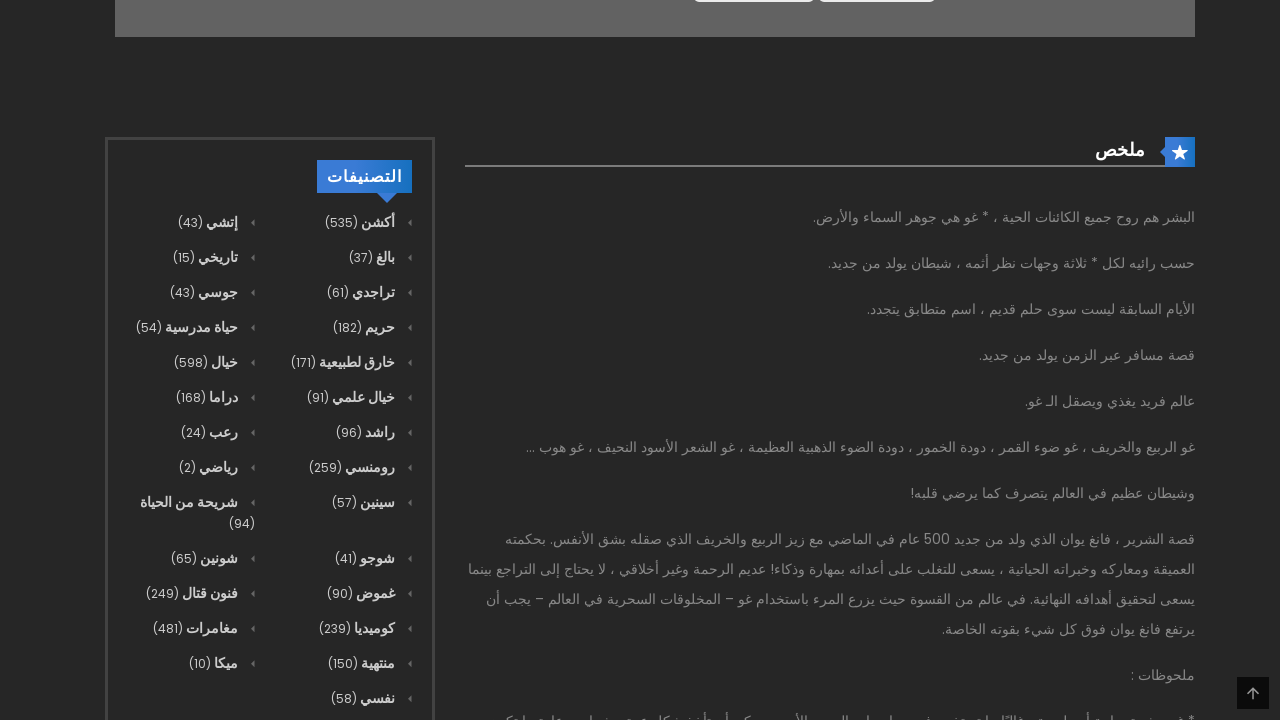

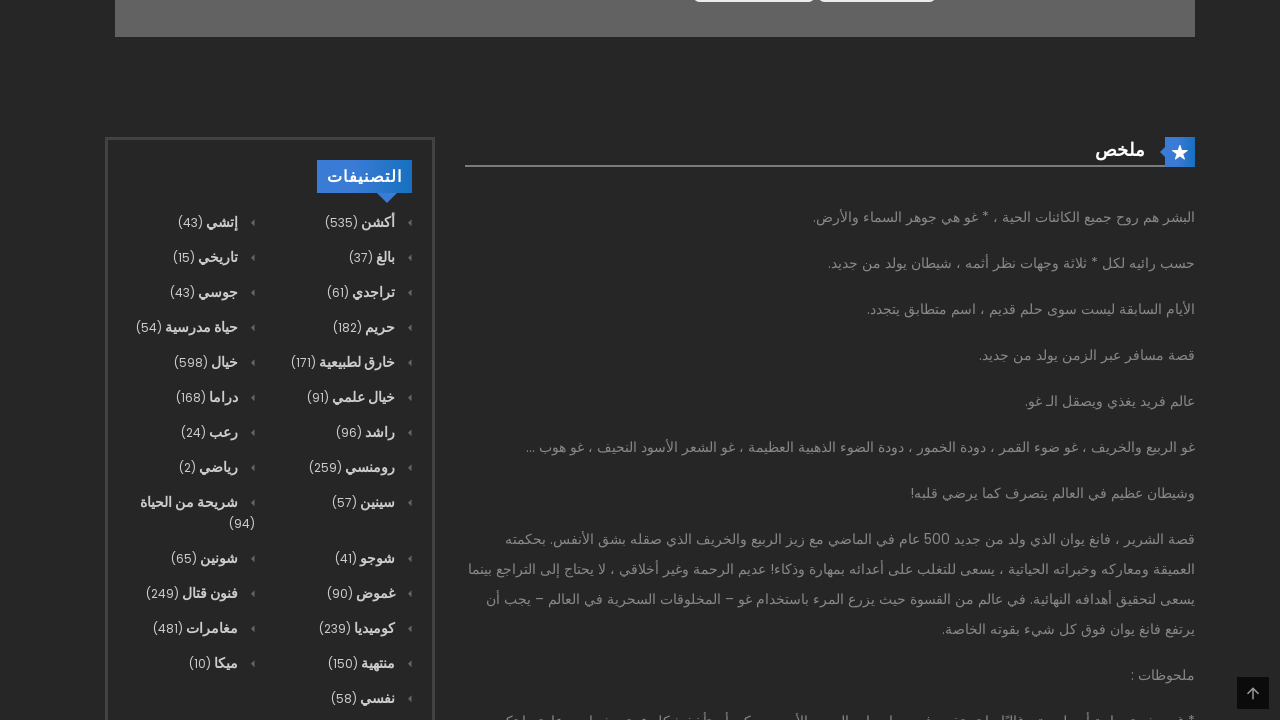